Tests dismissing a JavaScript alert box by clicking the alert button and dismissing the dialog

Starting URL: https://testpages.herokuapp.com/styled/alerts/alert-test.html

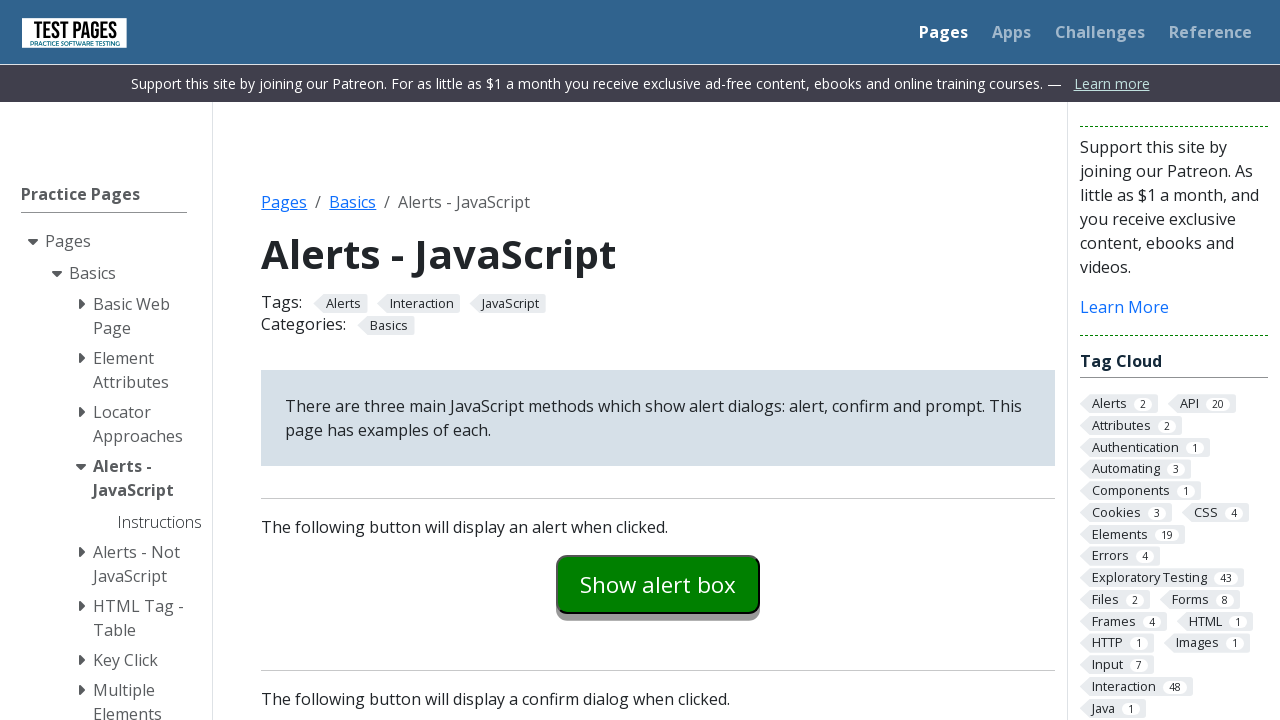

Navigated to alert test page
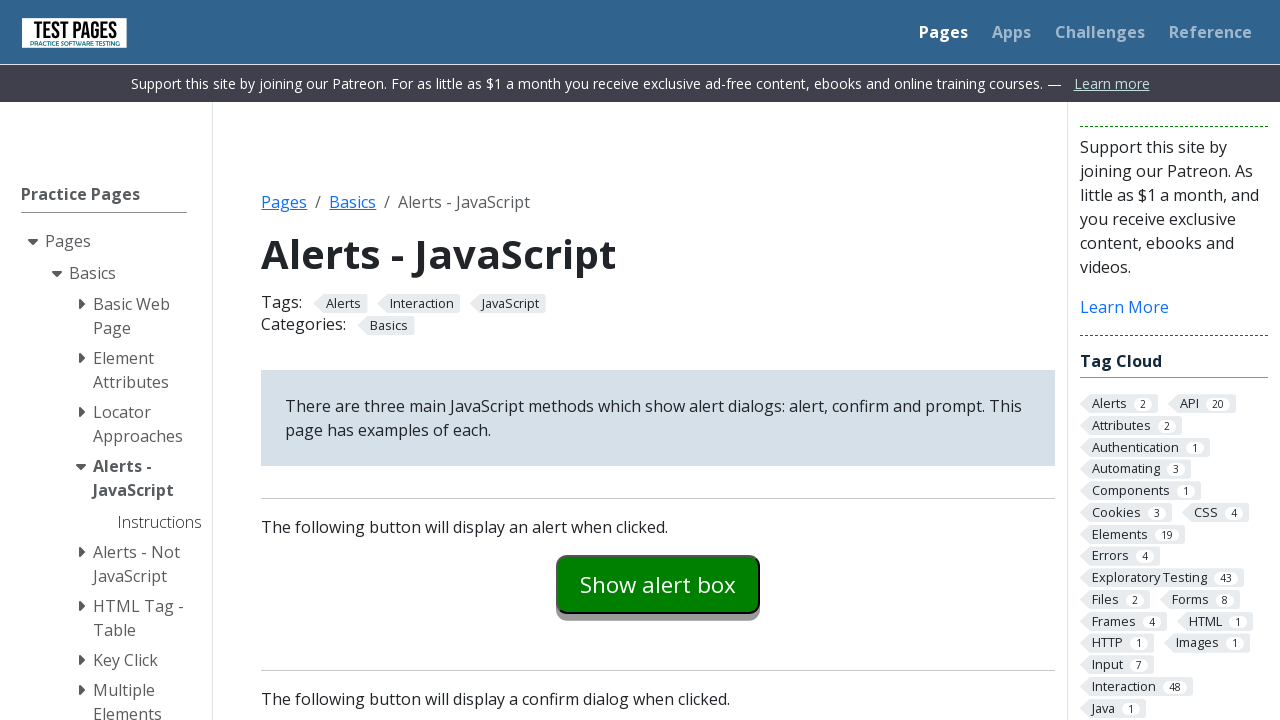

Clicked the alert button to trigger JavaScript alert at (658, 584) on #alertexamples
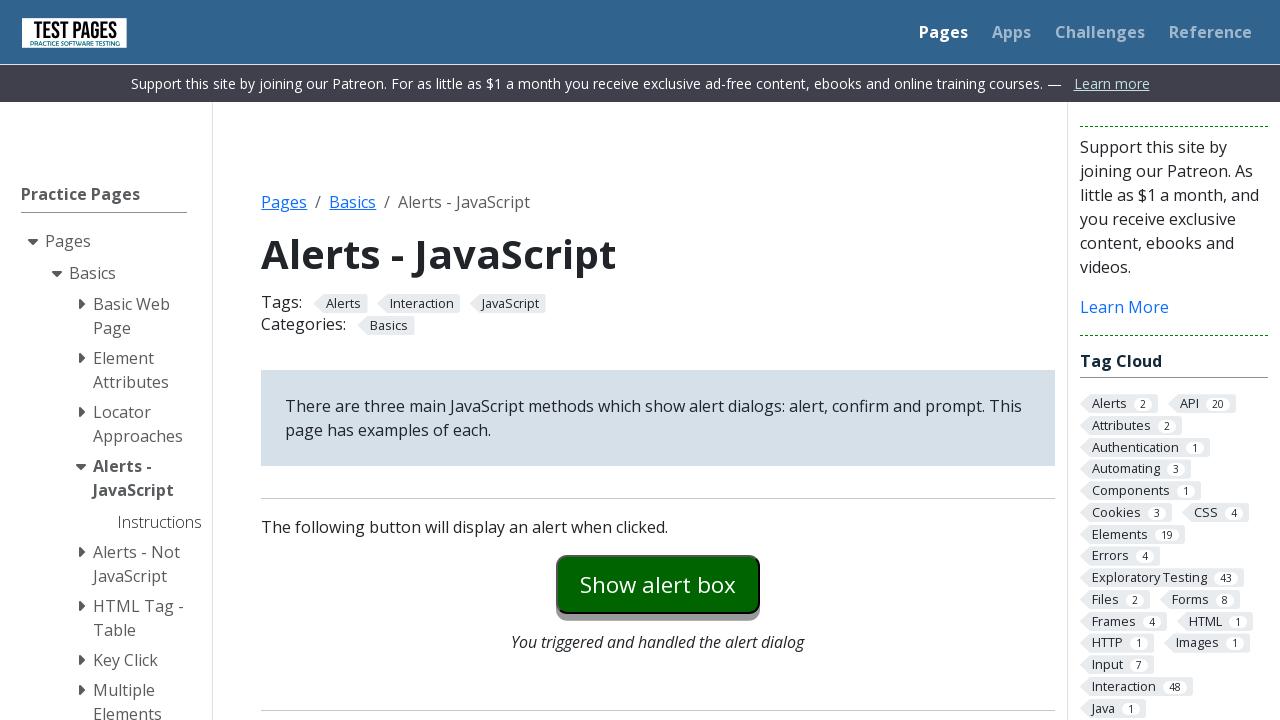

Set up dialog handler to dismiss alert
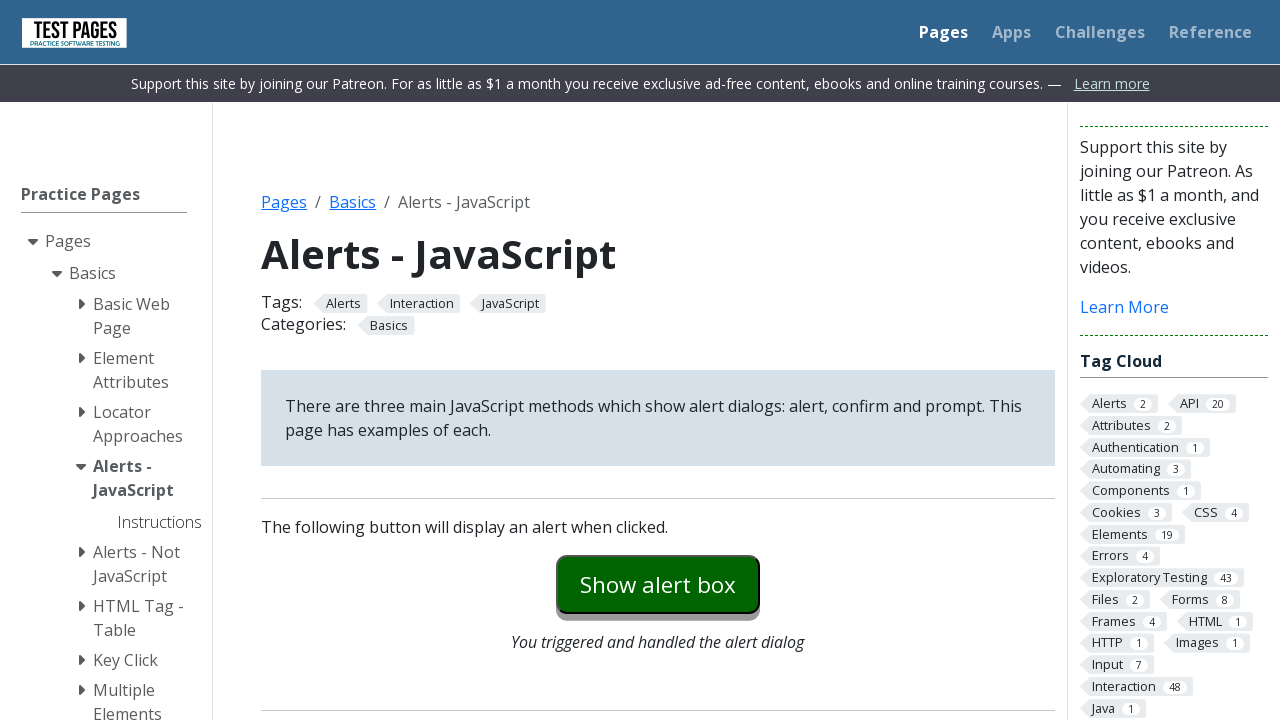

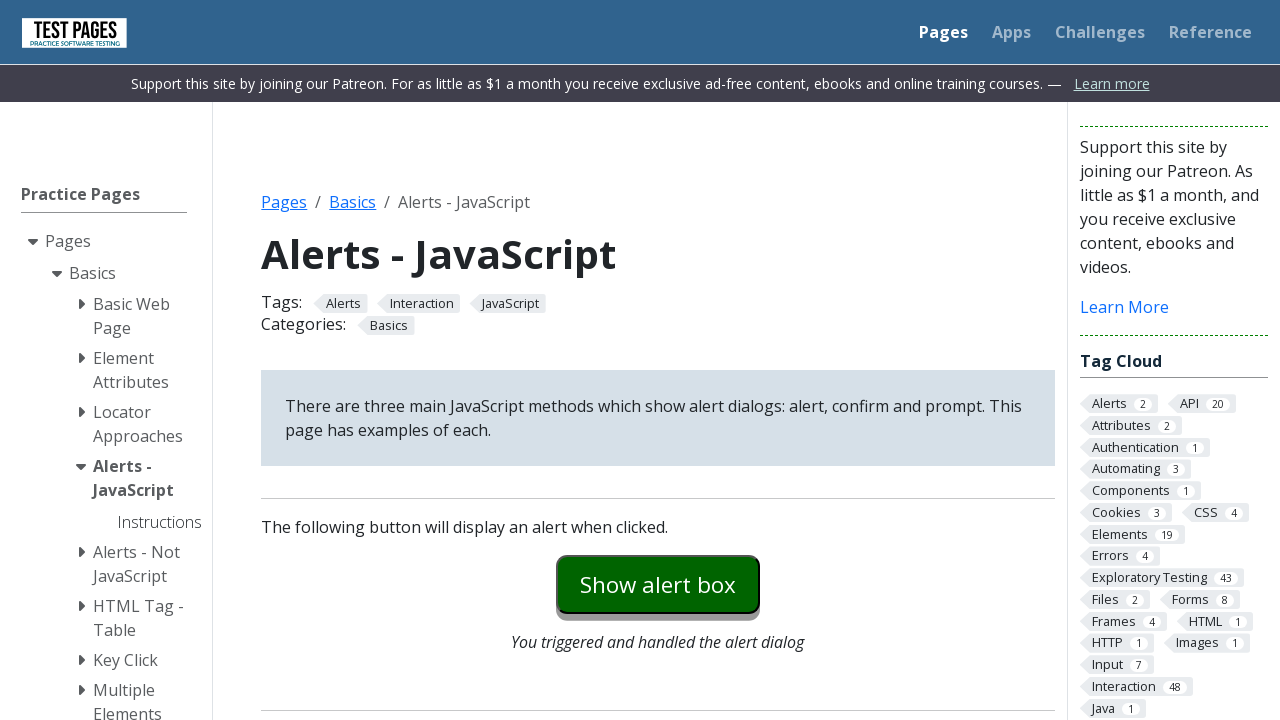